Navigates to a large page and highlights a specific element by changing its CSS border style to a red dashed border, then reverts the style after a brief duration.

Starting URL: http://the-internet.herokuapp.com/large

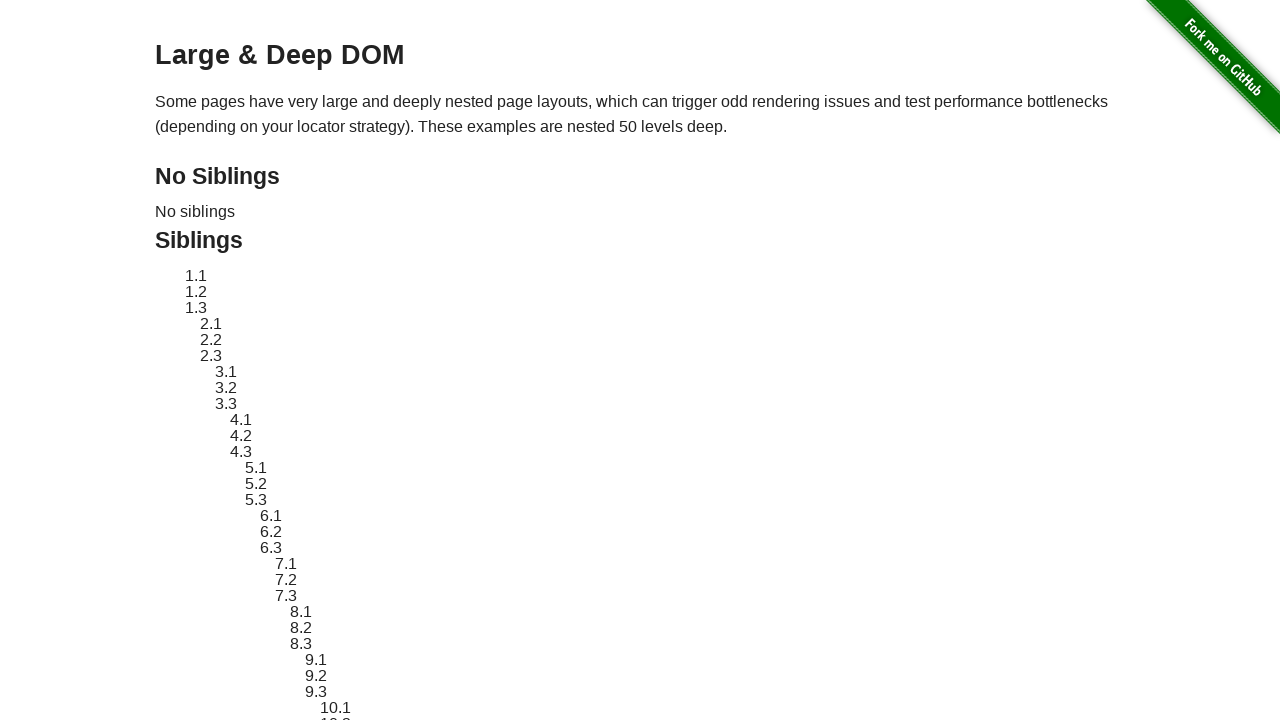

Waited for target element #sibling-2.3 to be present
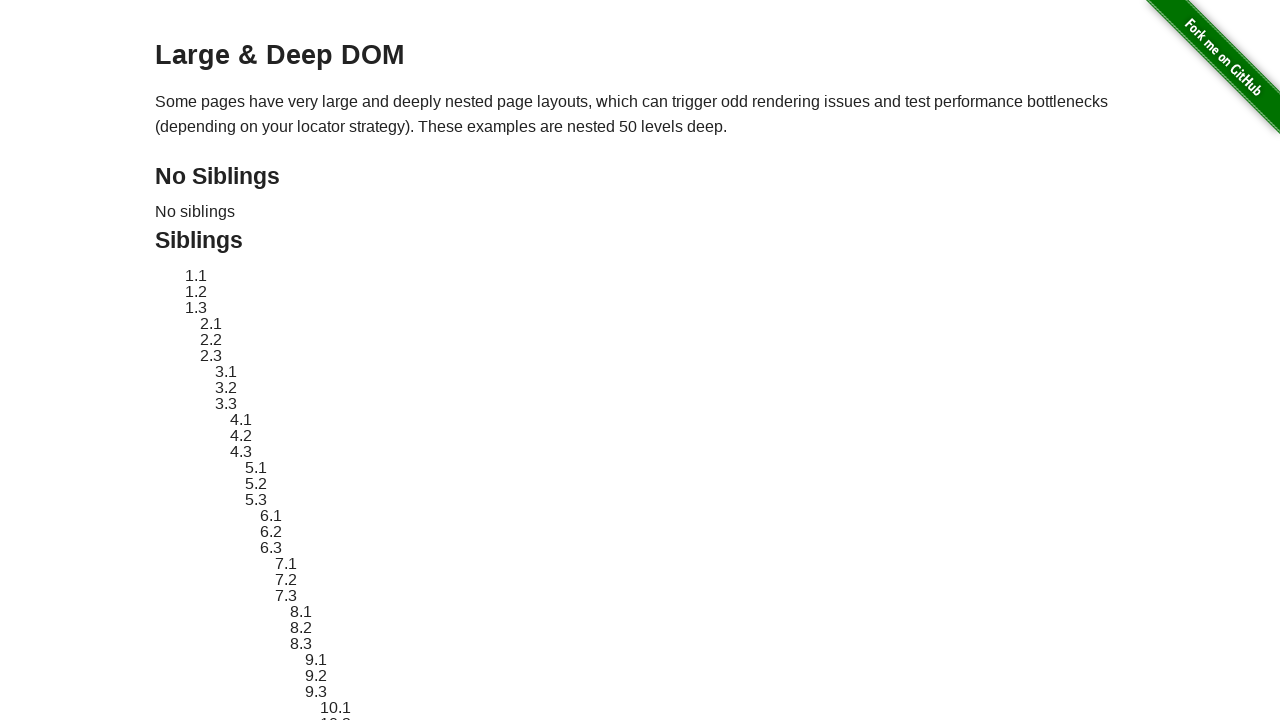

Located target element #sibling-2.3
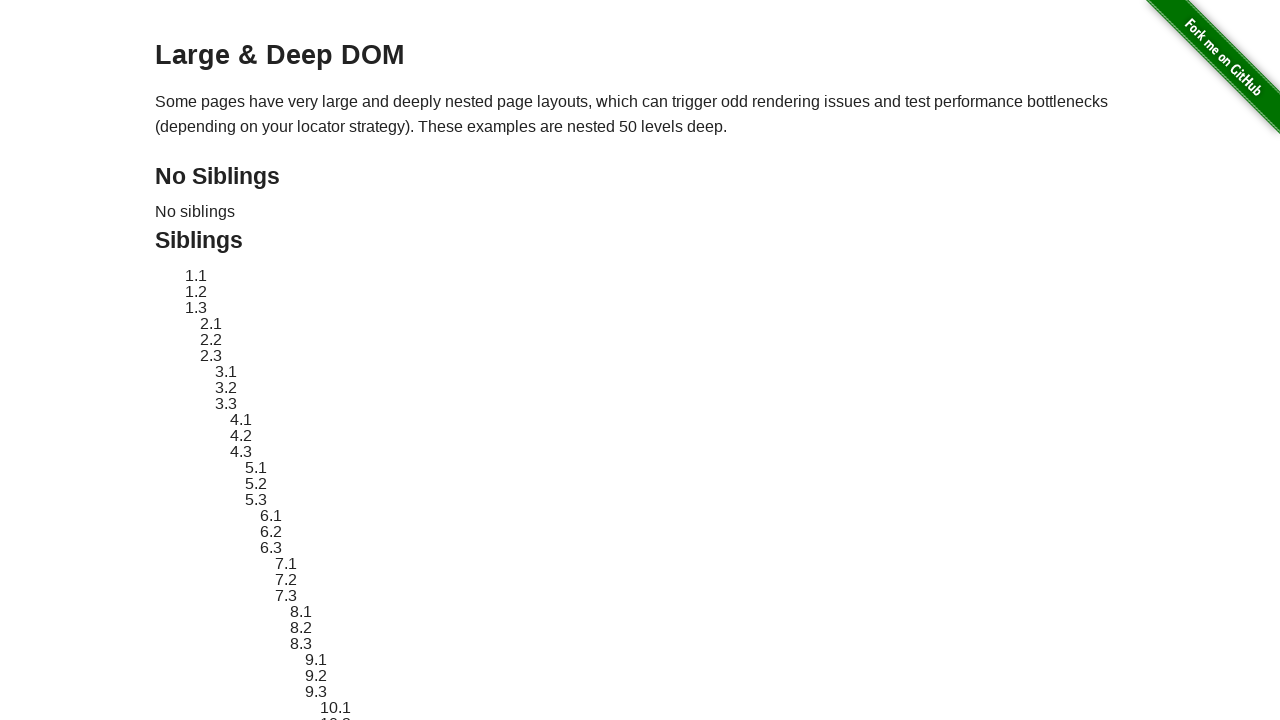

Applied red dashed border highlight style to target element
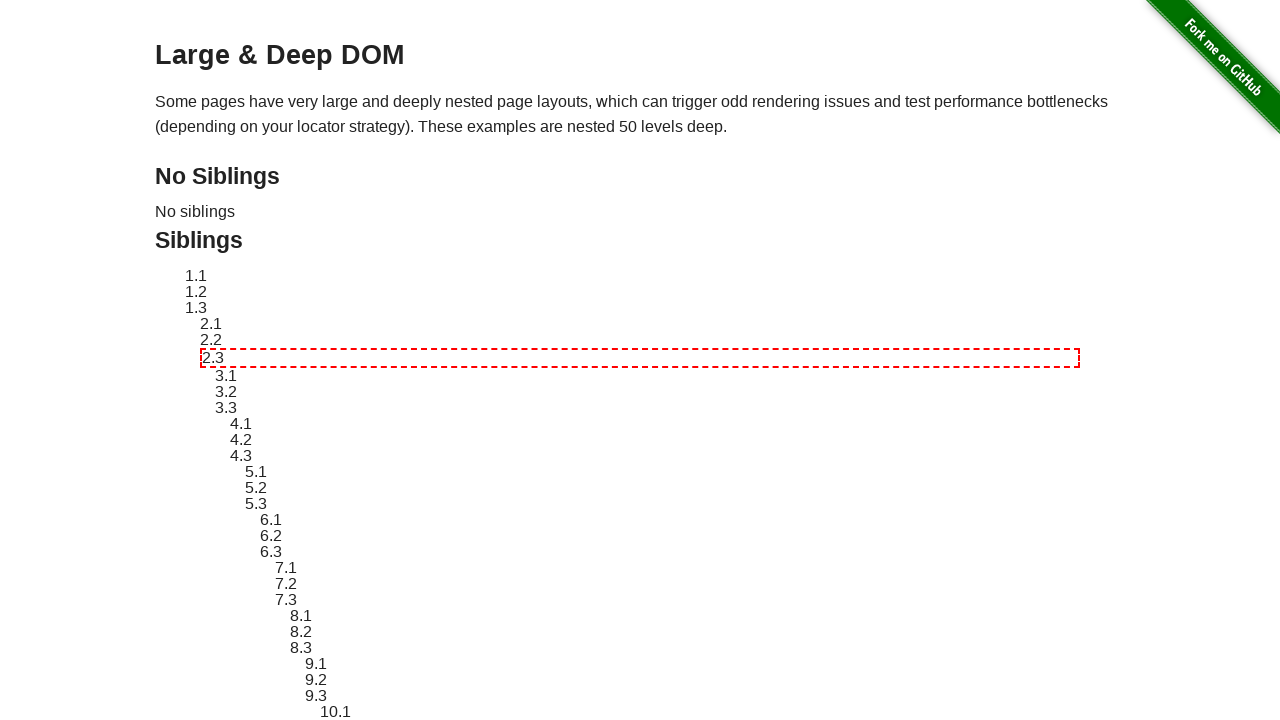

Waited 2 seconds to display highlight effect
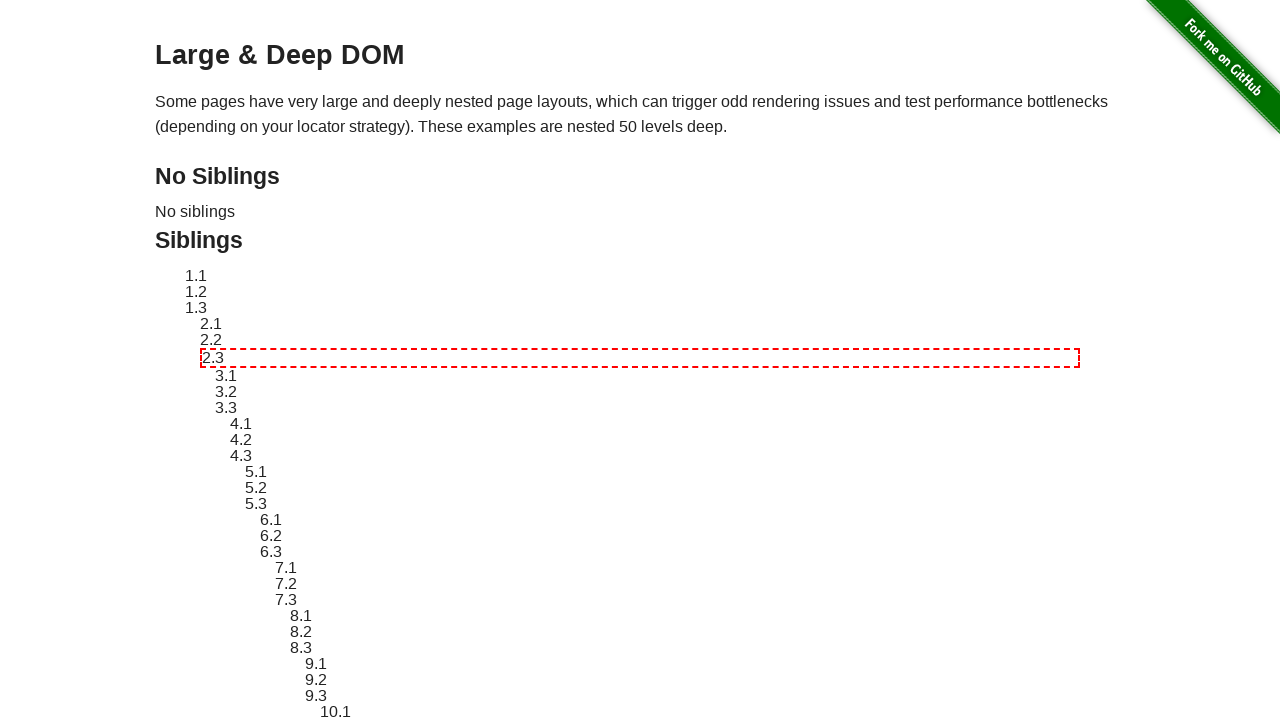

Reverted element style back to original
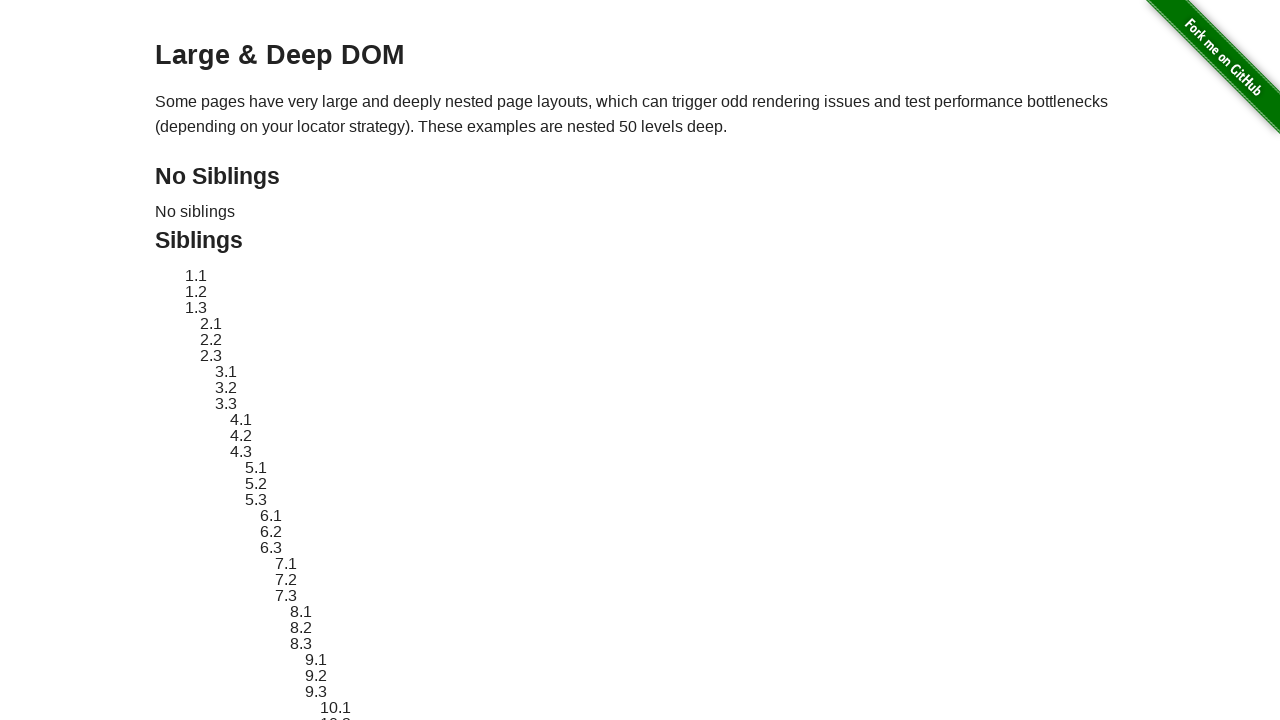

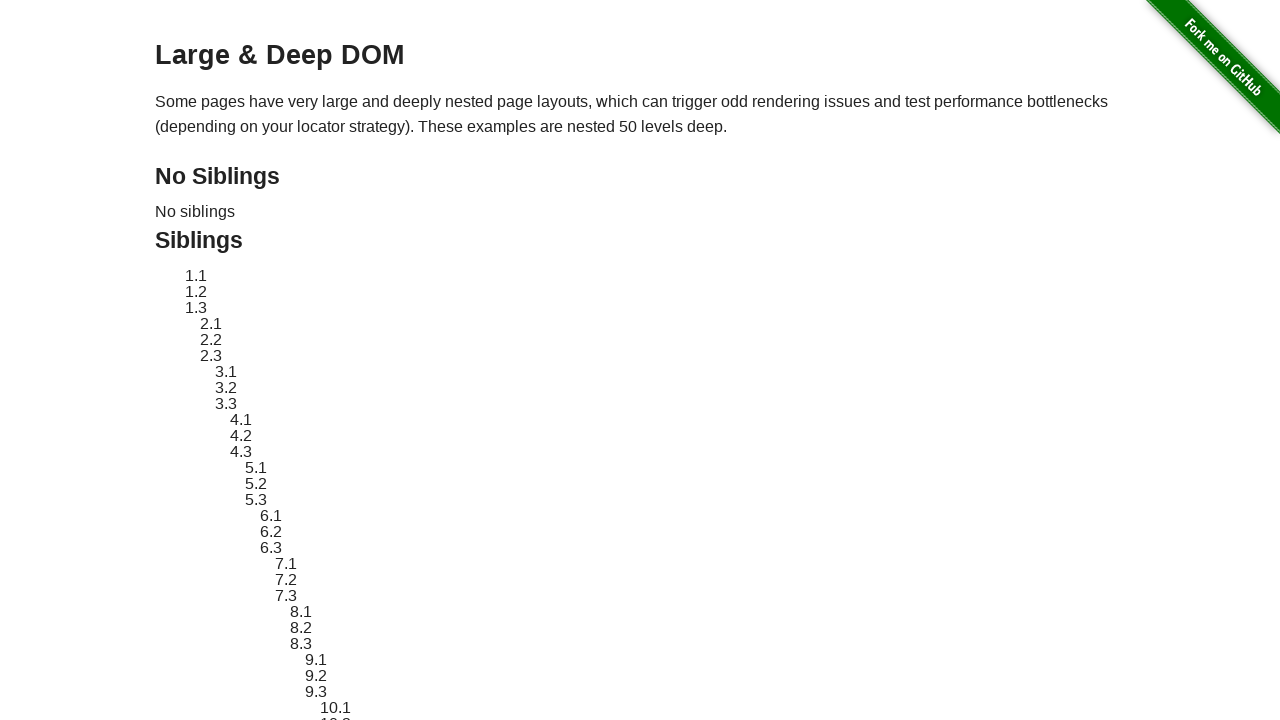